Tests a math quiz form by reading two numbers displayed on the page, calculating their sum, selecting the correct answer from a dropdown, and submitting the form.

Starting URL: http://suninjuly.github.io/selects1.html

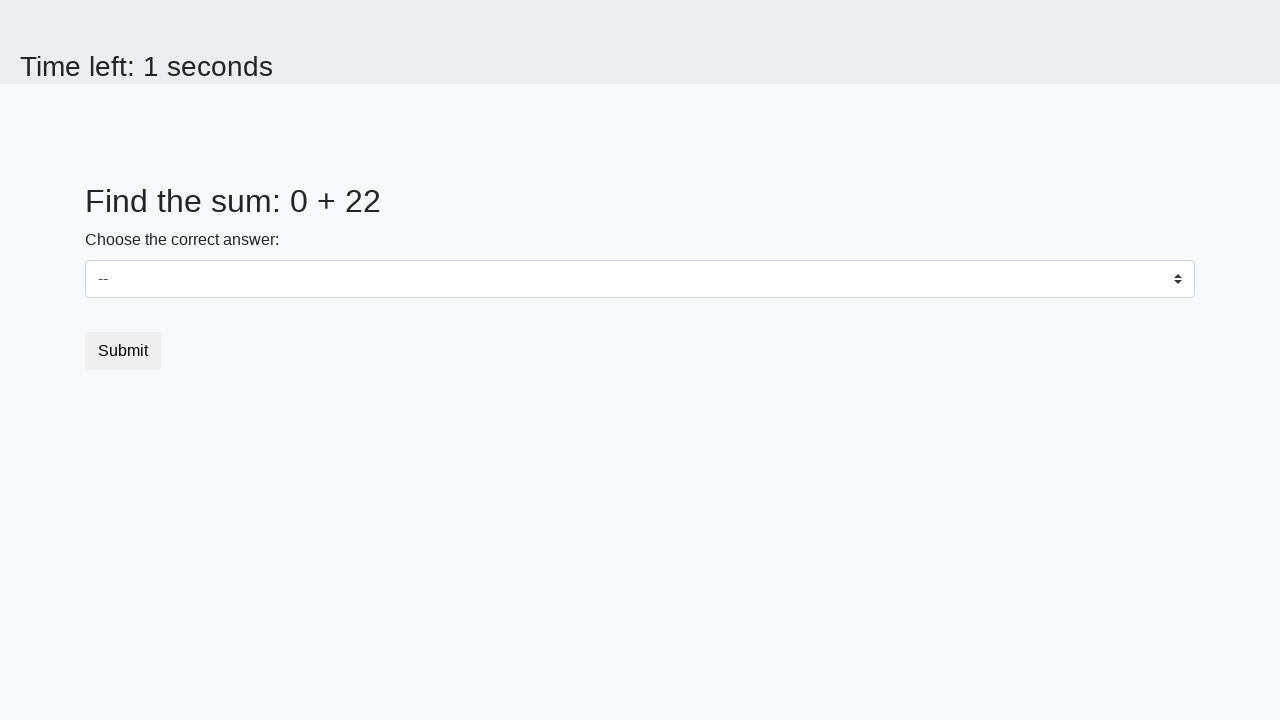

Read first number from page
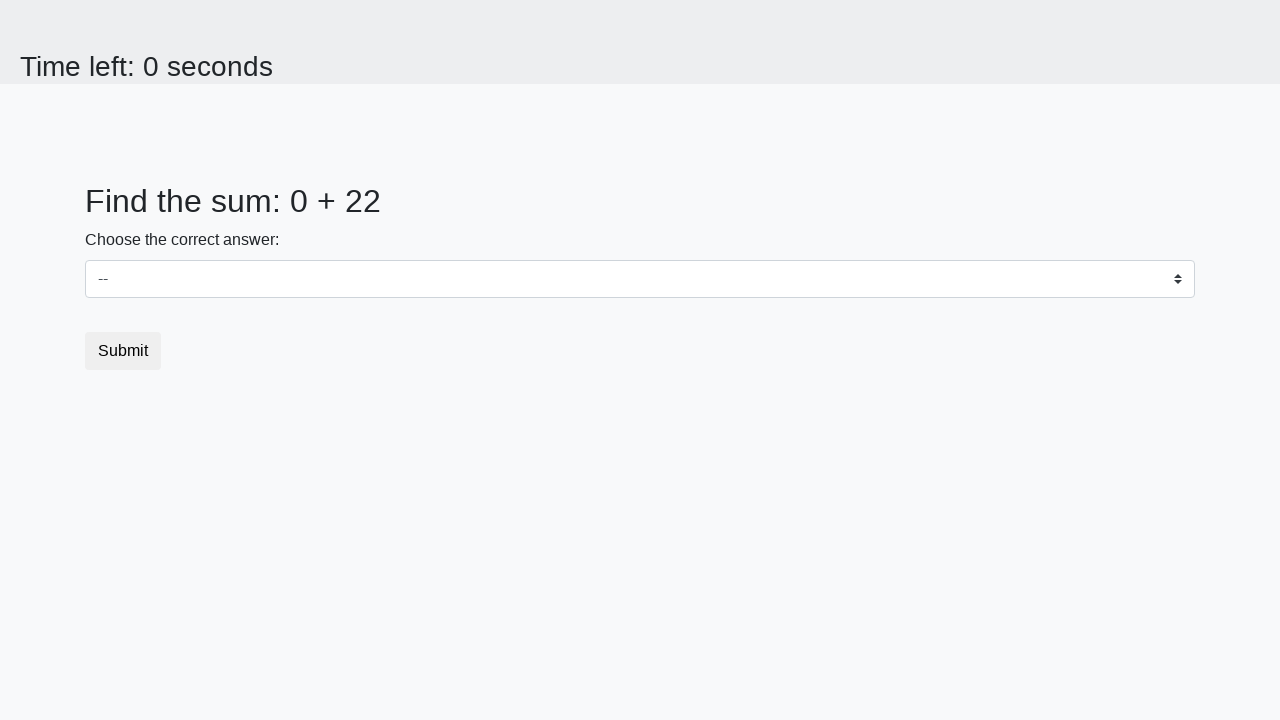

Read second number from page
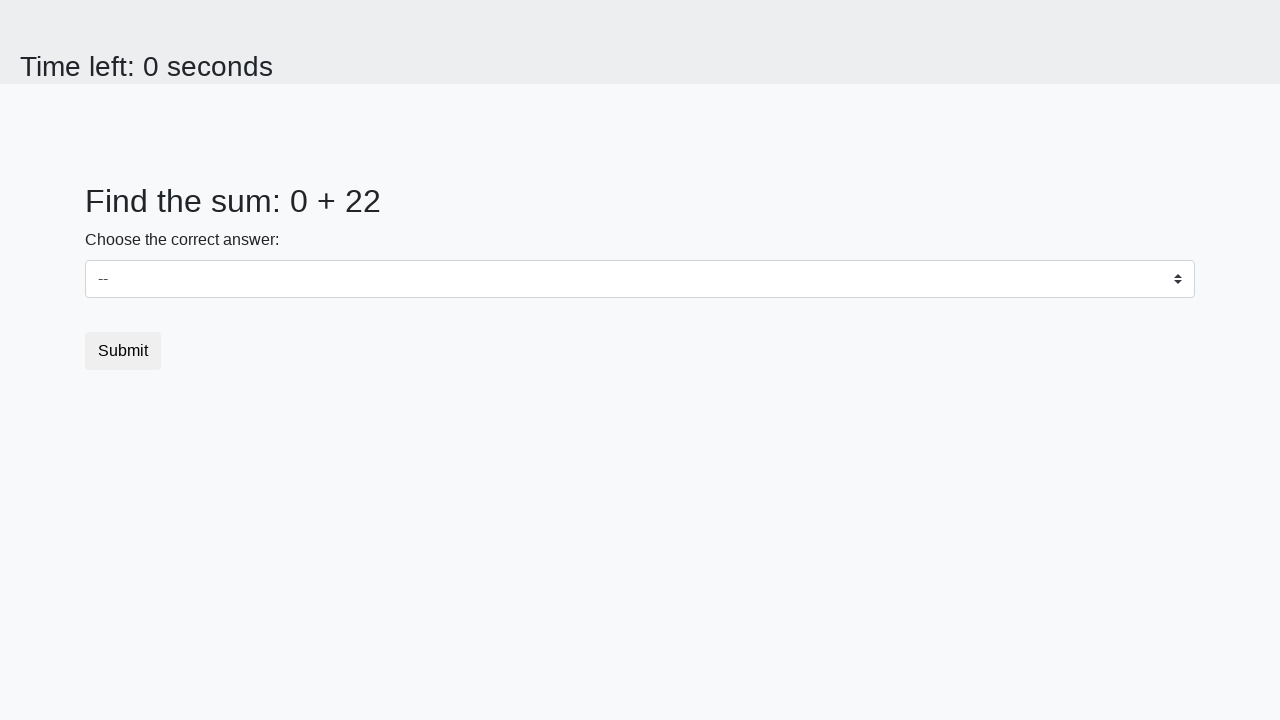

Calculated sum: 0 + 22 = 22
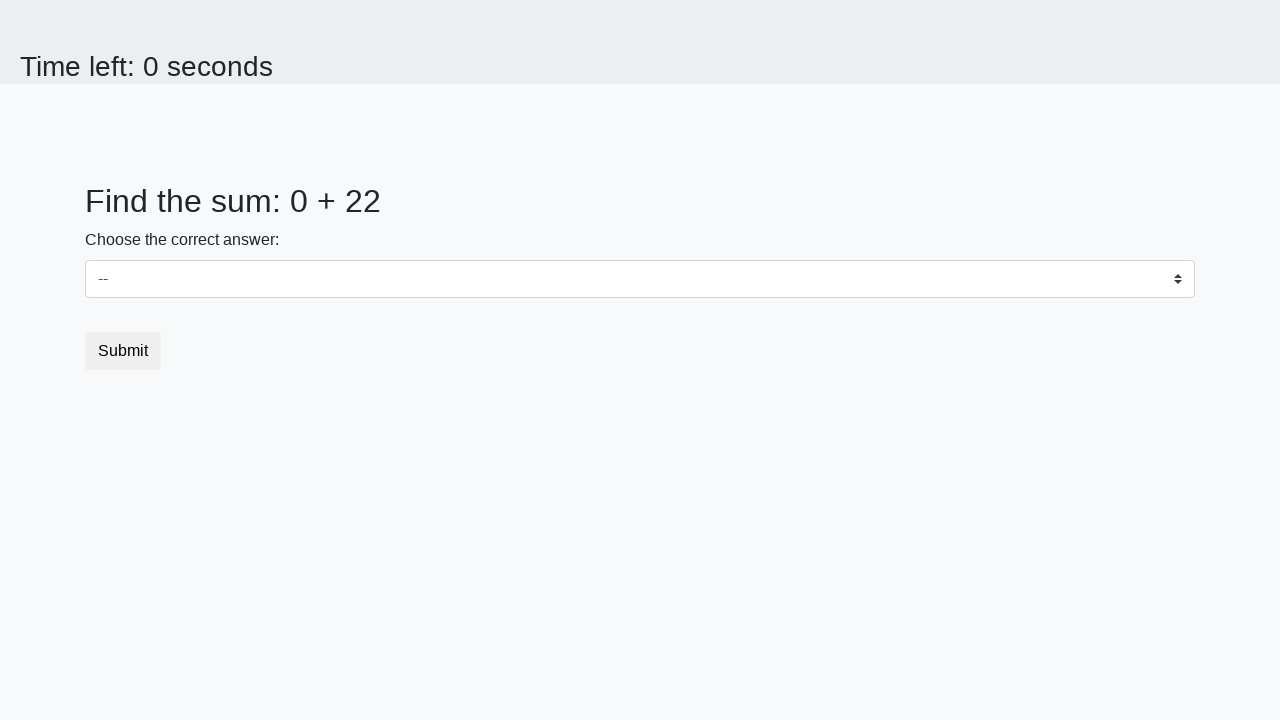

Selected answer '22' from dropdown on select
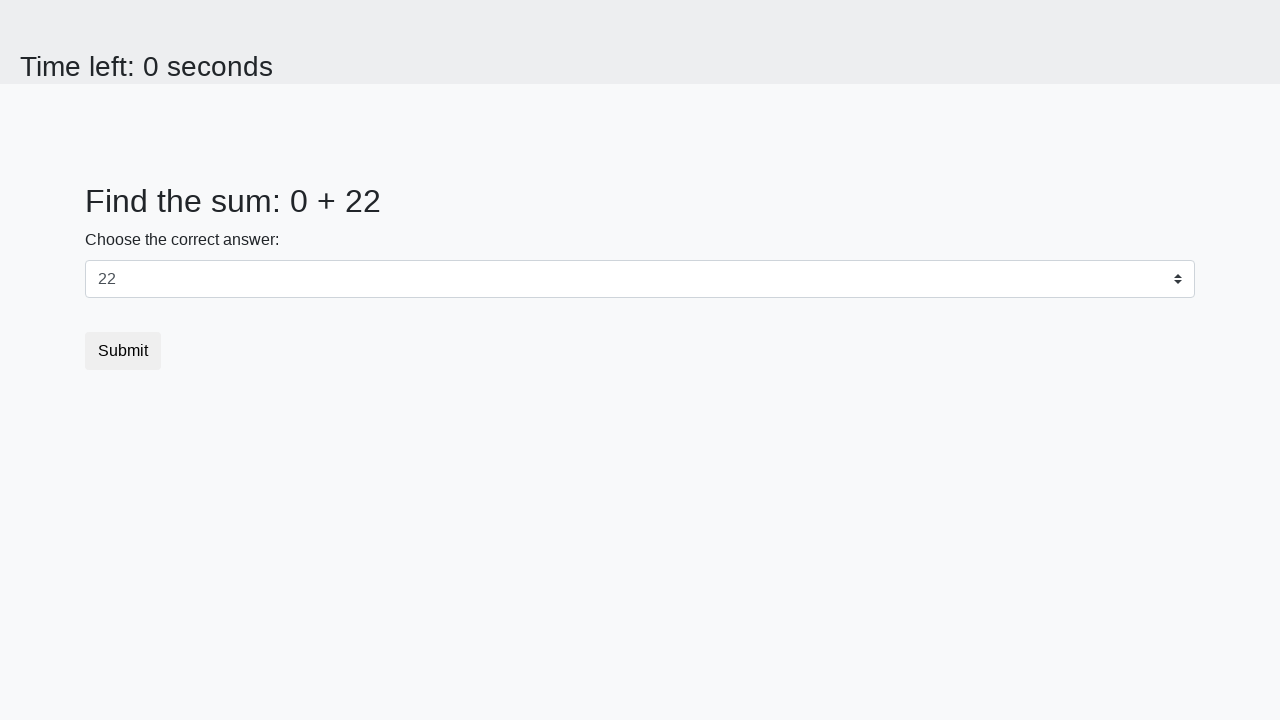

Clicked submit button at (123, 351) on .btn.btn-default
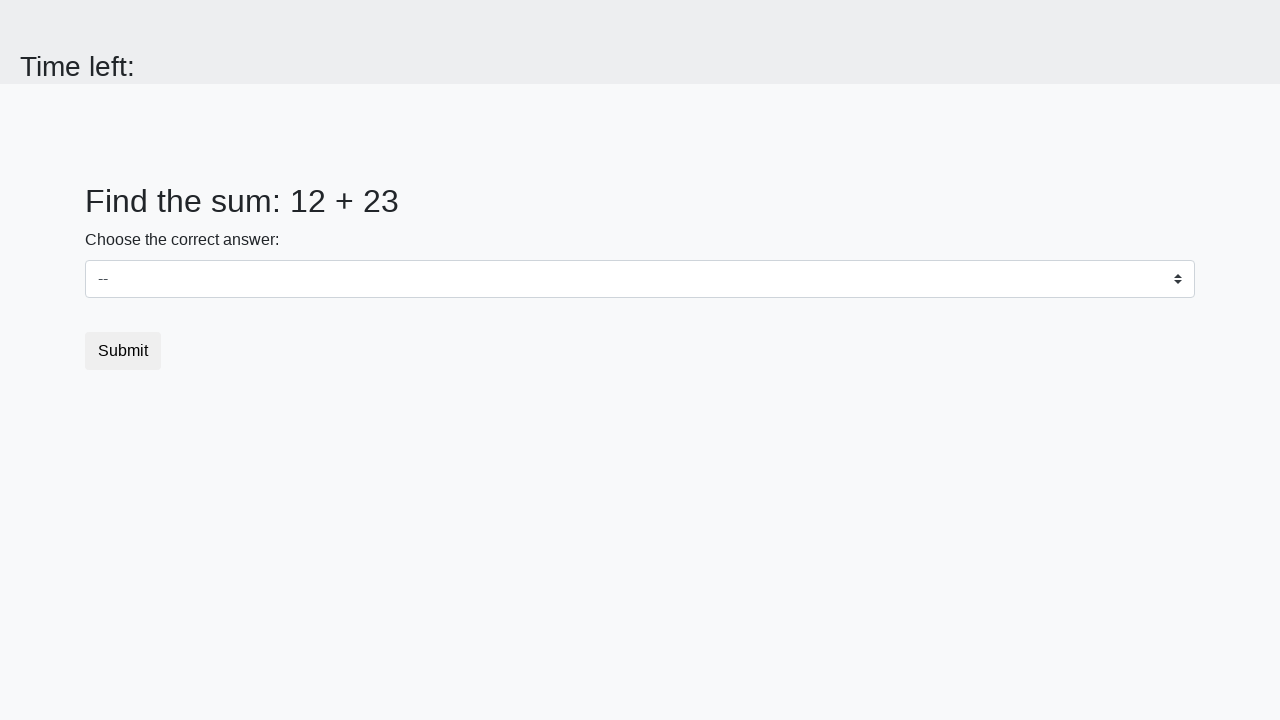

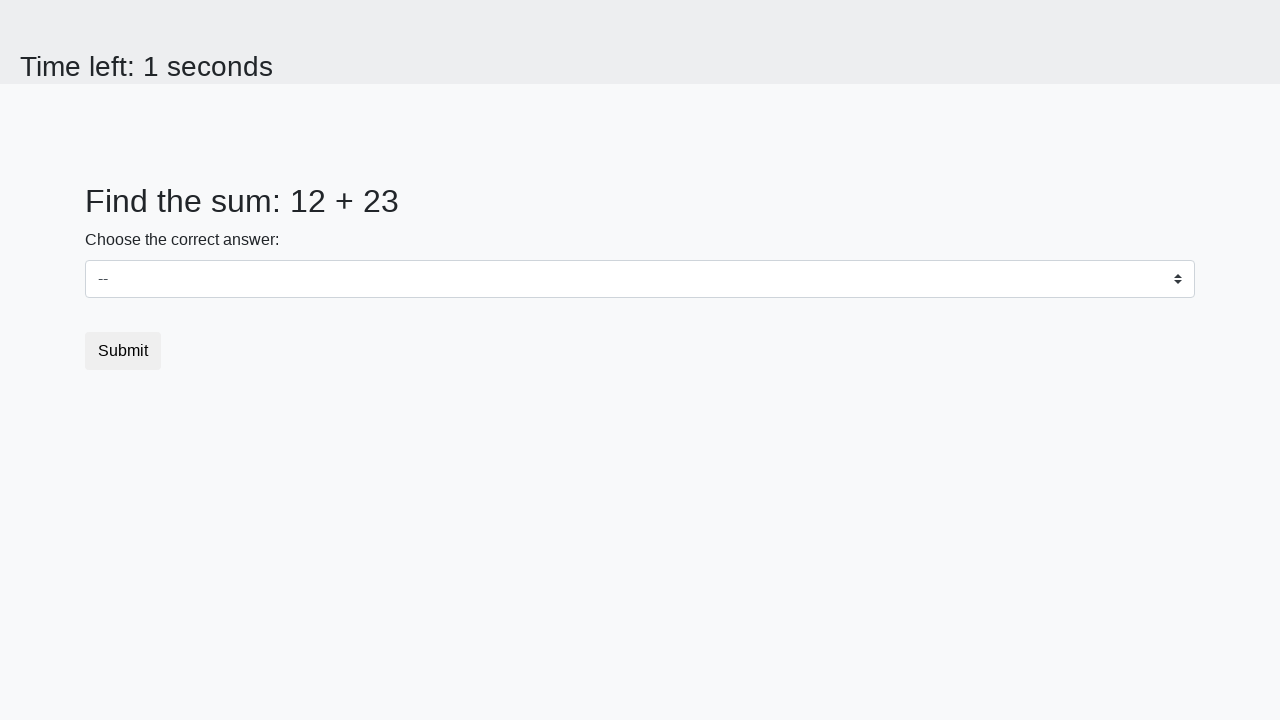